Tests radio button selection by finding and clicking the "5 - 15" age group option from a list of radio buttons

Starting URL: https://syntaxprojects.com/basic-radiobutton-demo.php

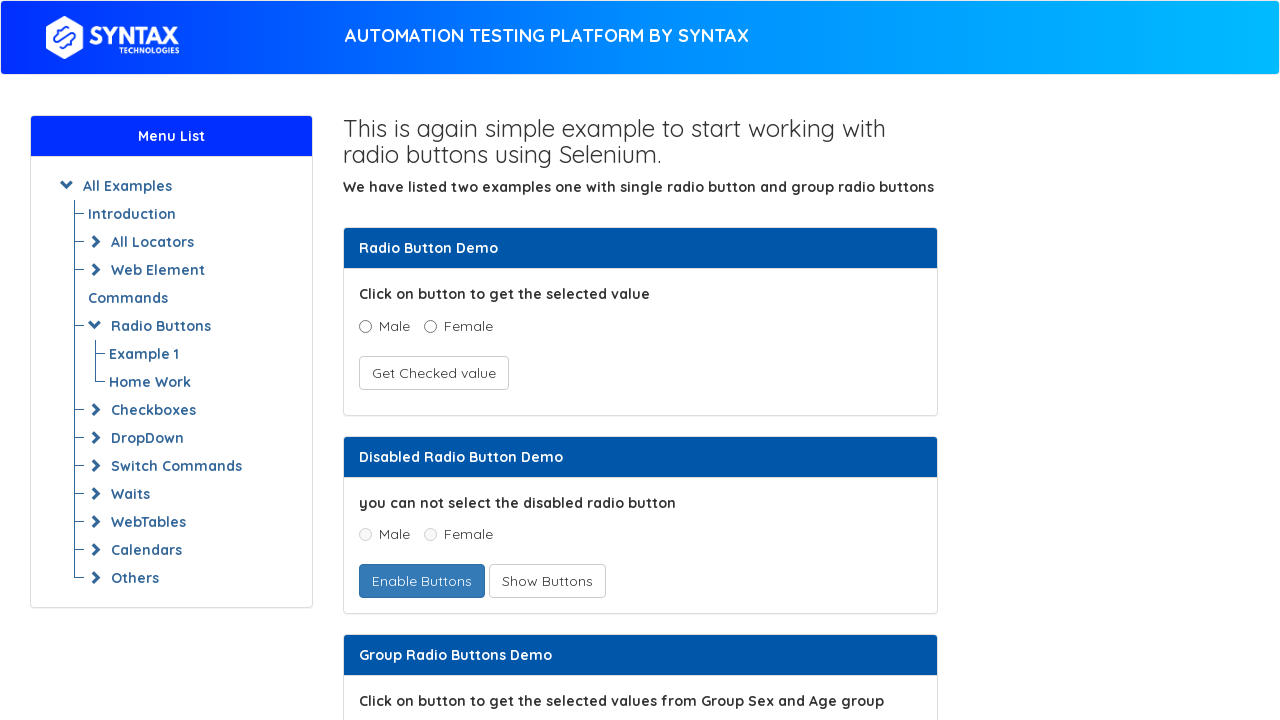

Navigated to radio button practice page
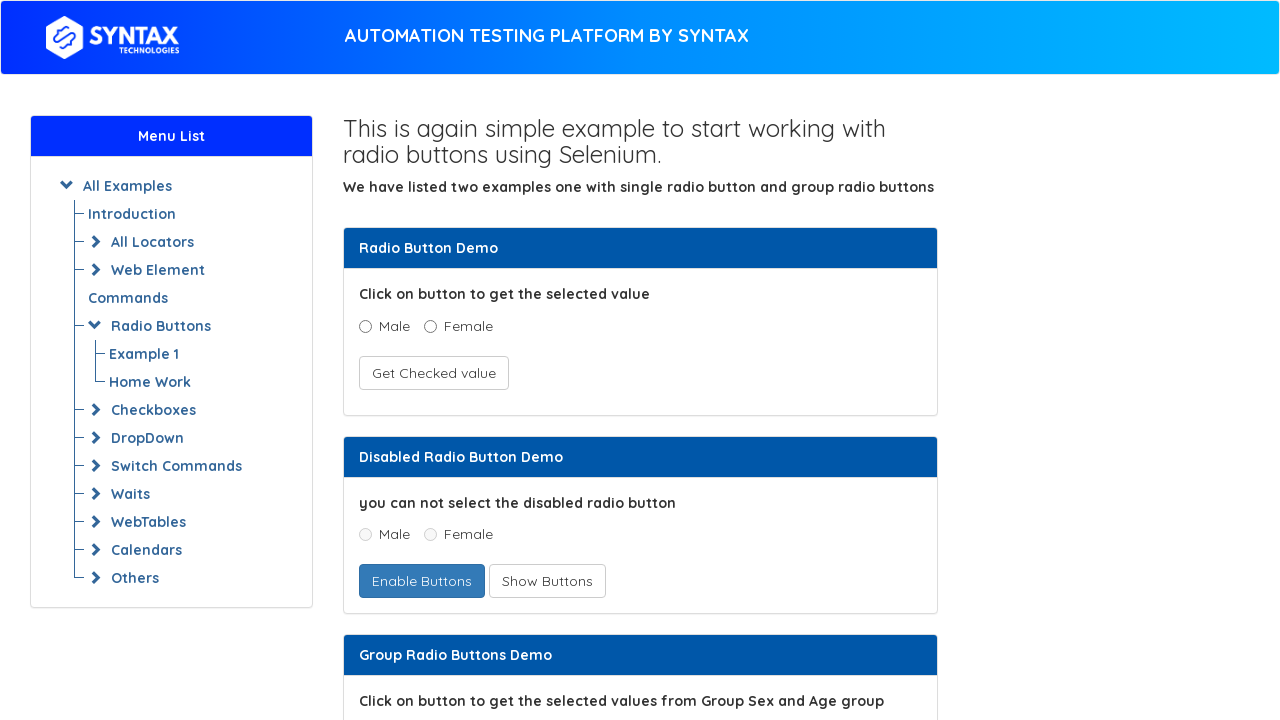

Located all radio buttons with name='ageGroup'
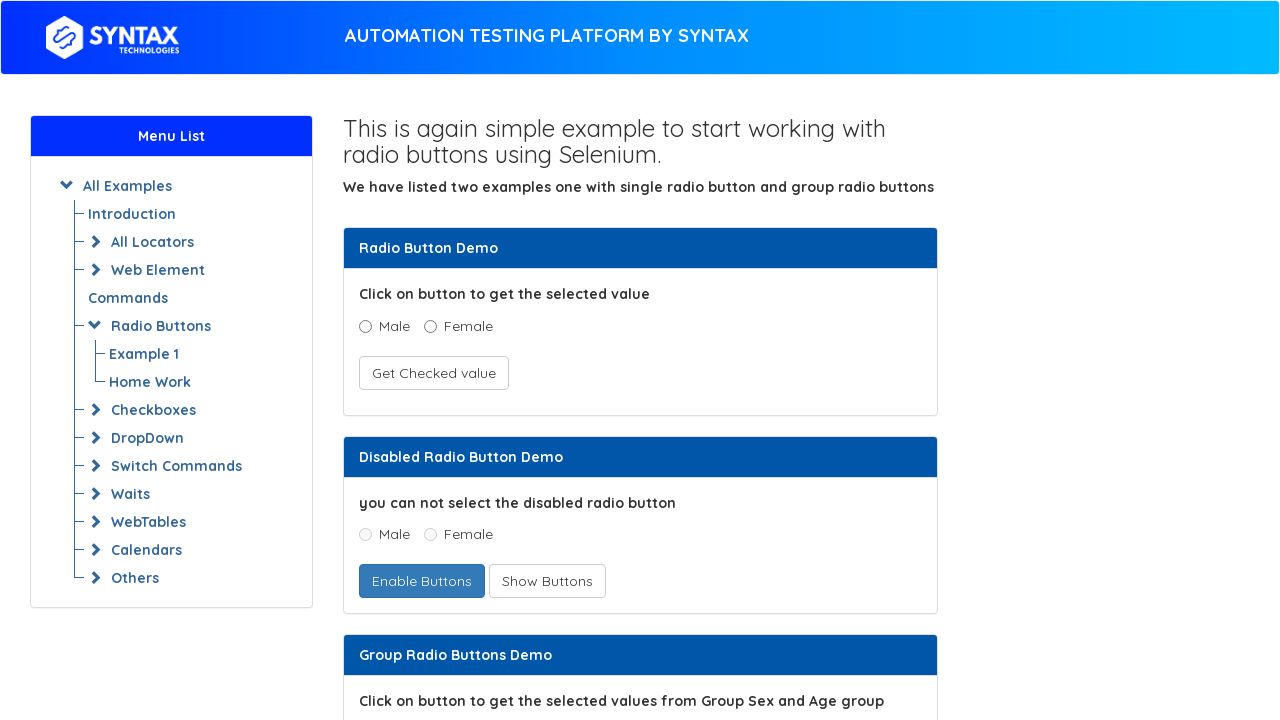

Clicked radio button for '5 - 15' age group at (438, 360) on input[name='ageGroup'] >> nth=1
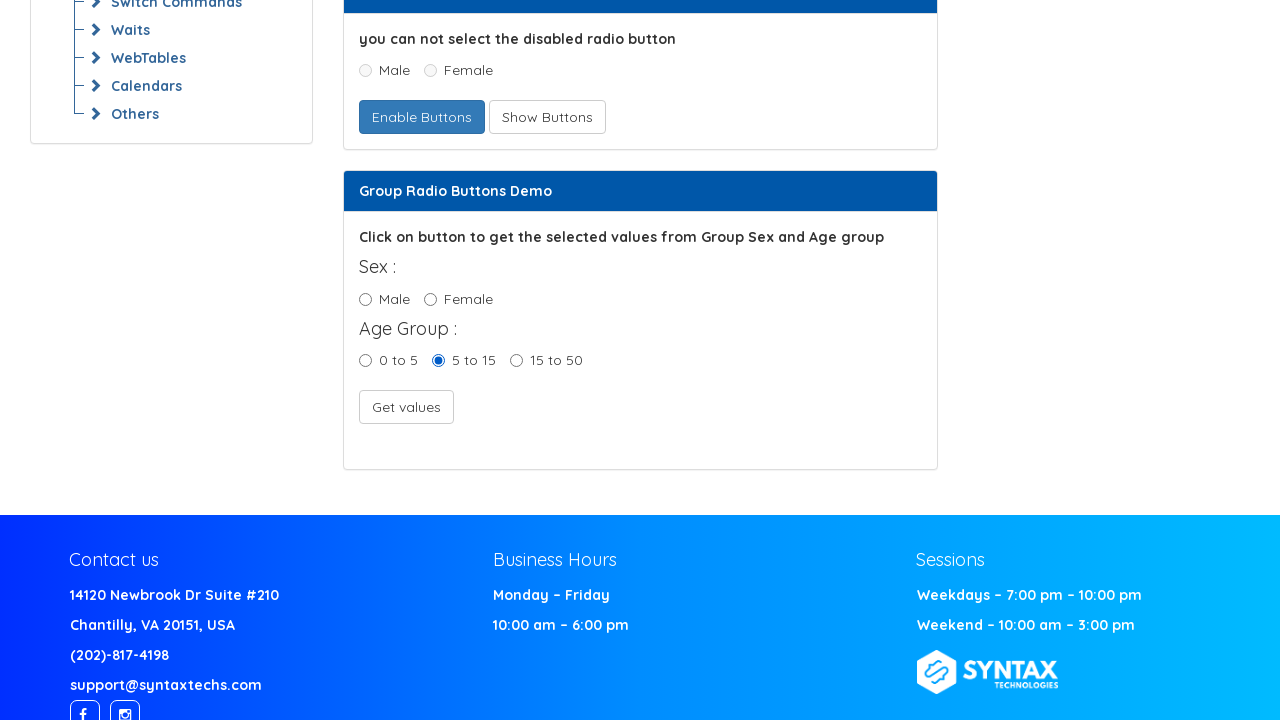

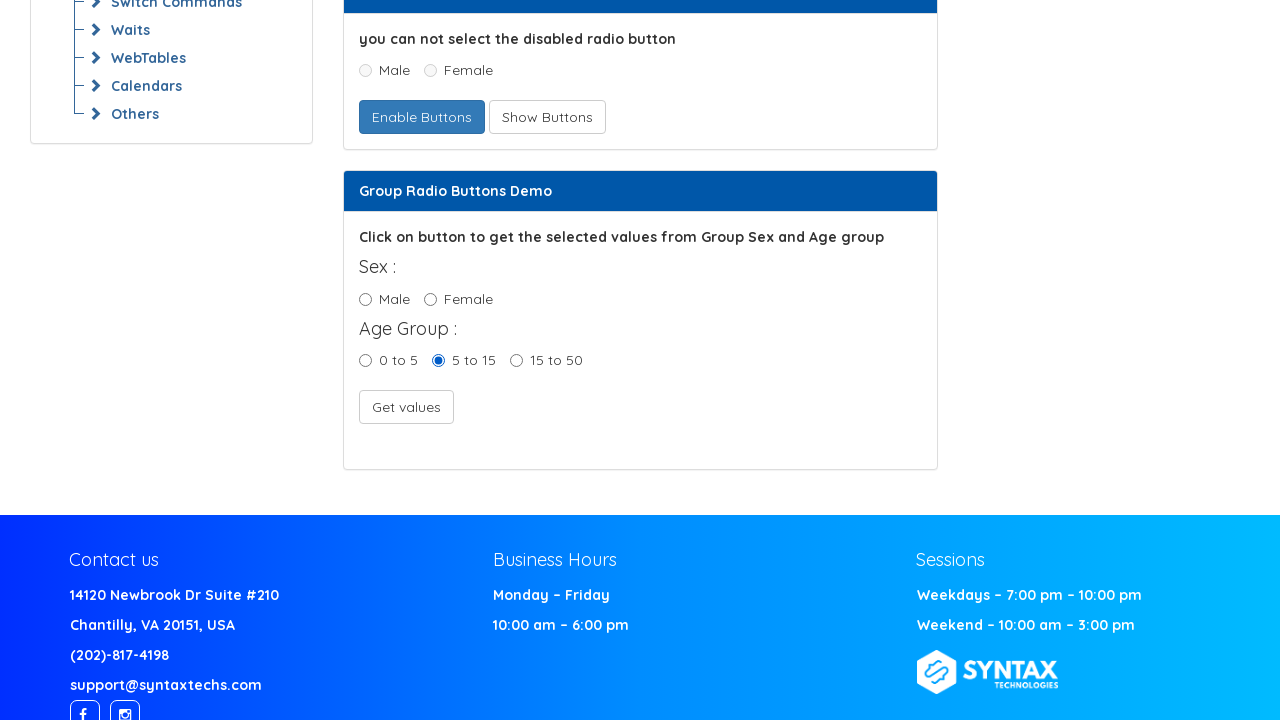